Tests a web form by filling a text input field and submitting the form to verify successful submission

Starting URL: https://www.selenium.dev/selenium/web/web-form.html

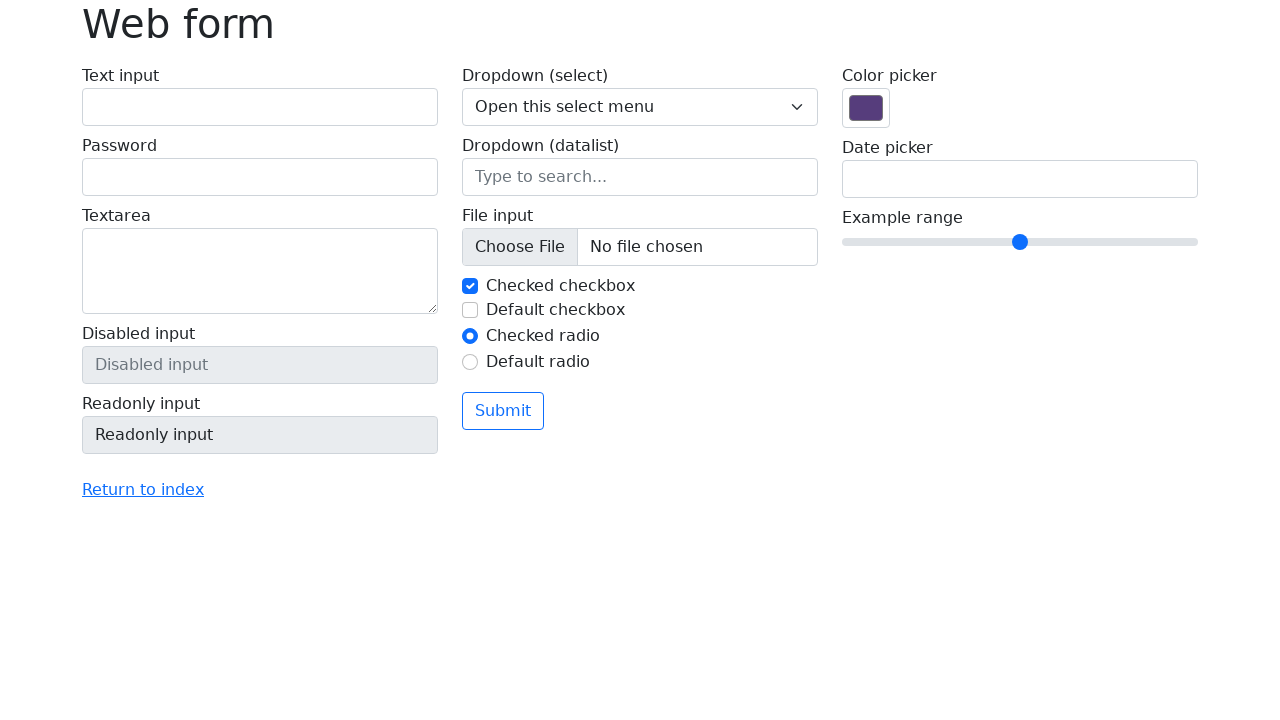

Filled text input field with 'Selenium' on input[name='my-text']
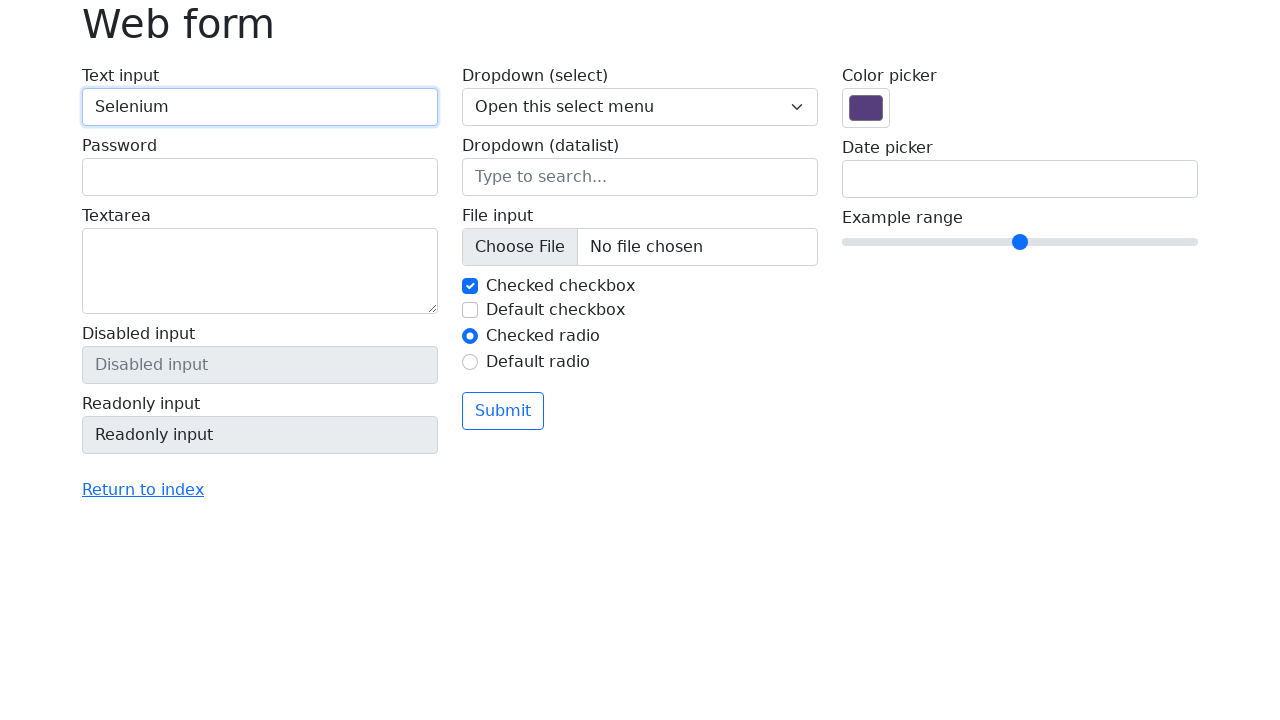

Clicked submit button at (503, 411) on button
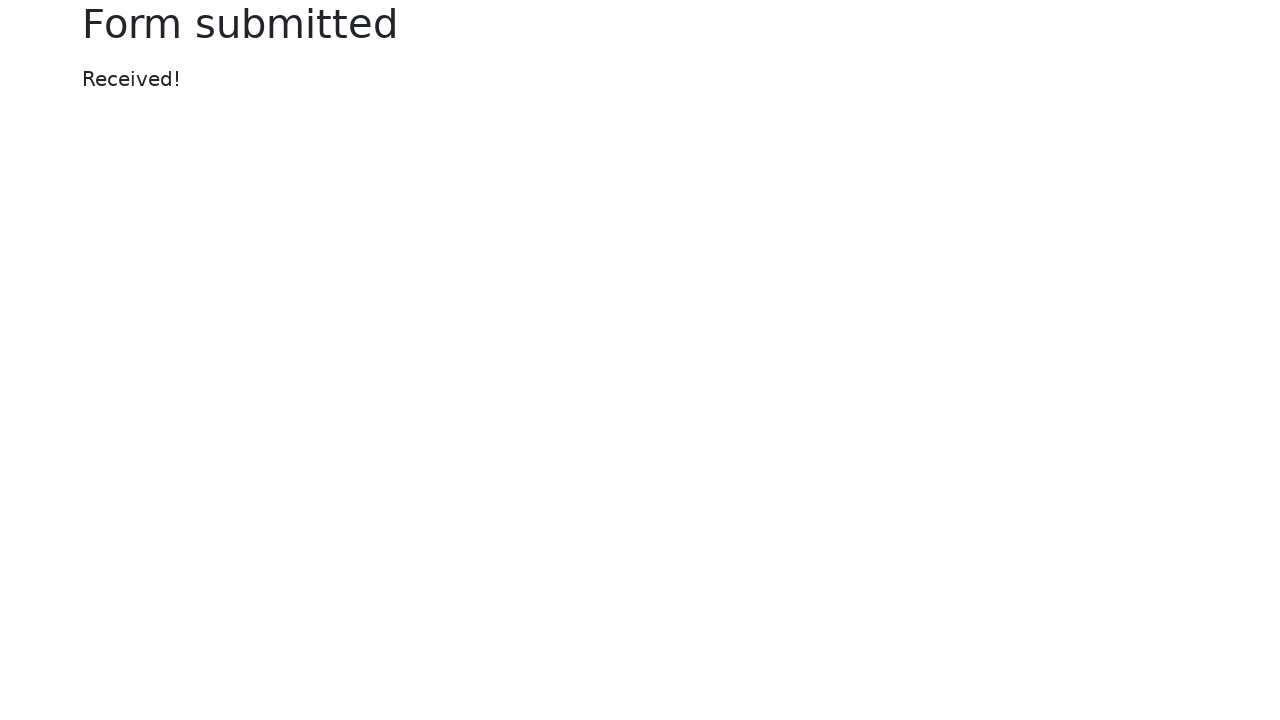

Success message appeared after form submission
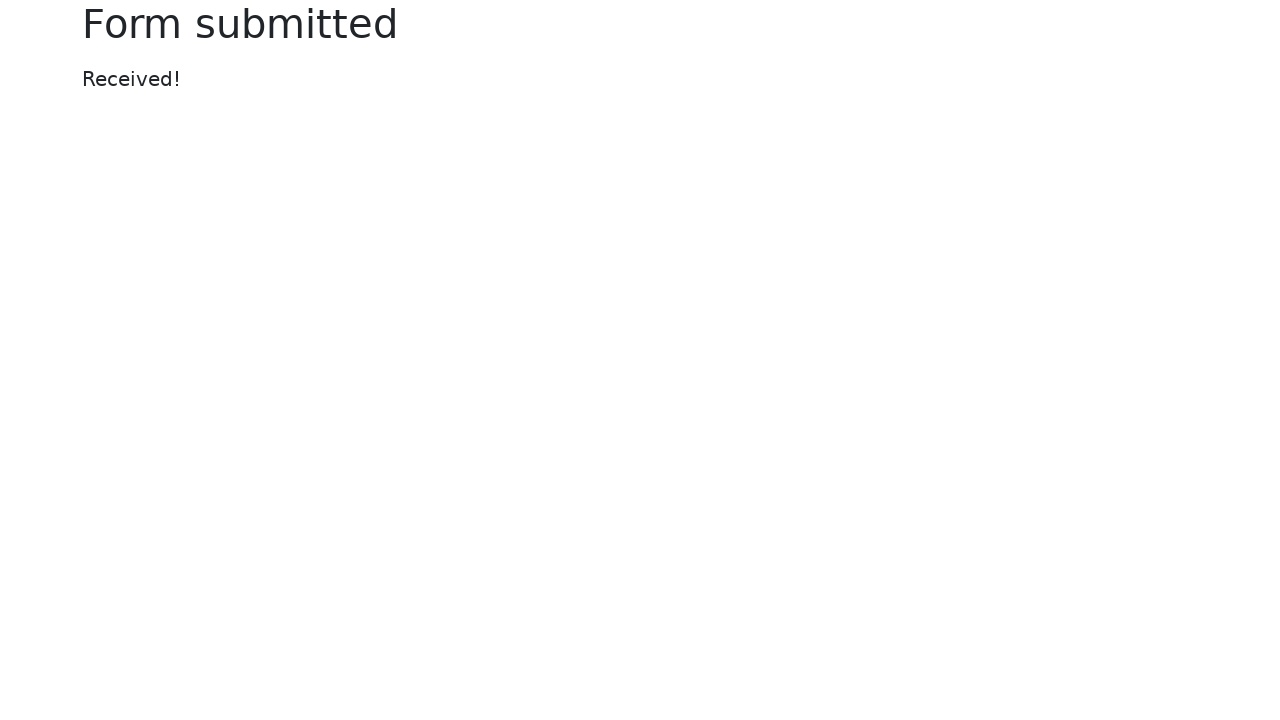

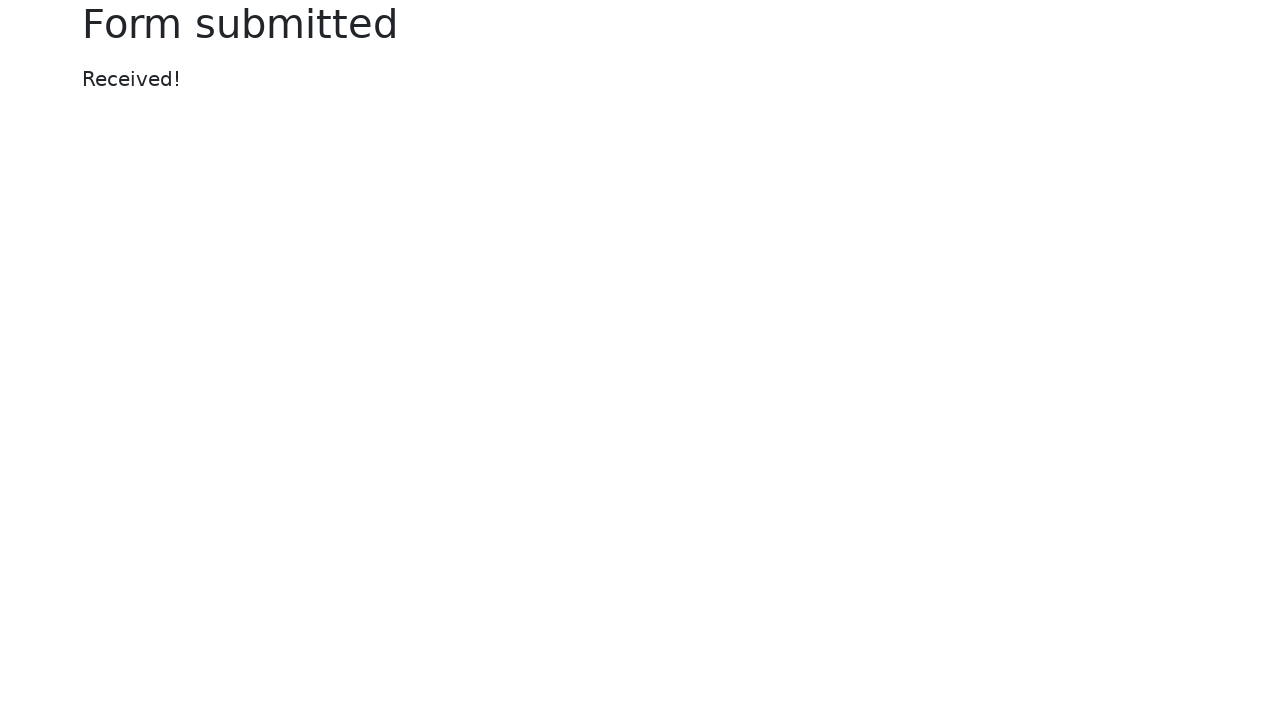